Navigates to a banking website, clicks on the Online Banking link, and verifies that there are 6 transaction headers including "Pay Bills"

Starting URL: http://zero.webappsecurity.com/

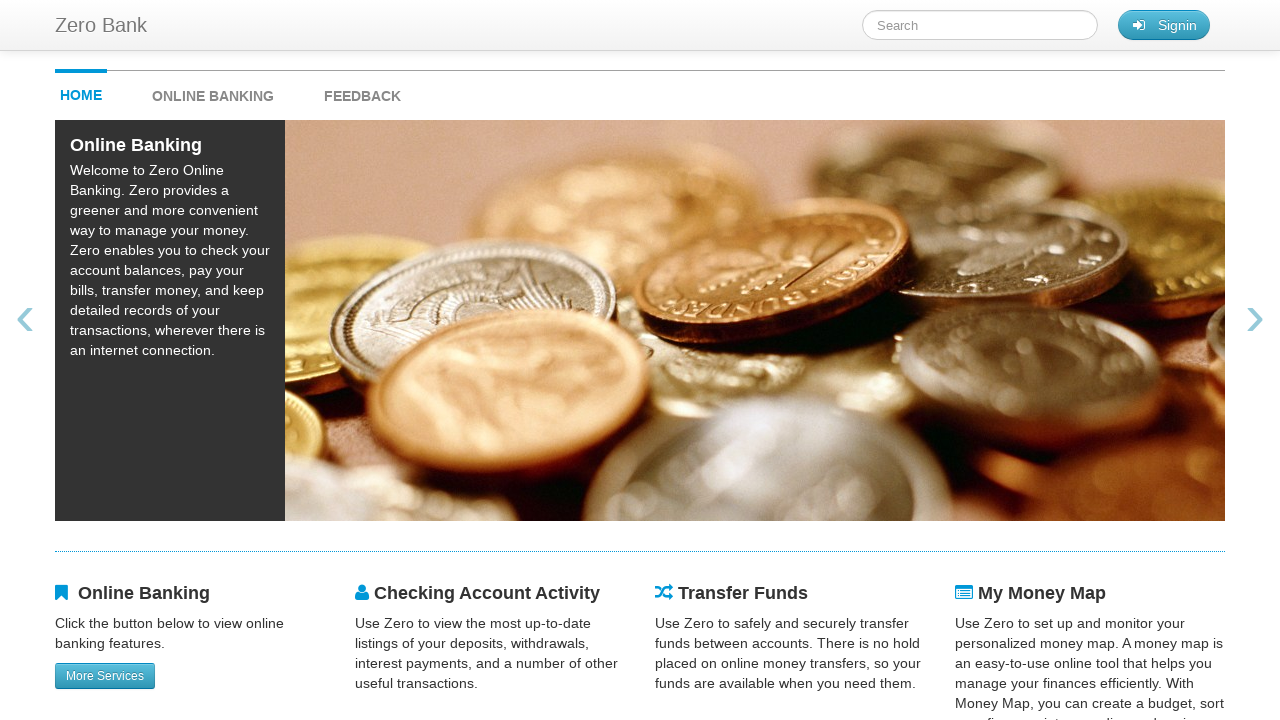

Clicked on 'Online Banking' link at (213, 96) on xpath=//strong[text()='Online Banking']
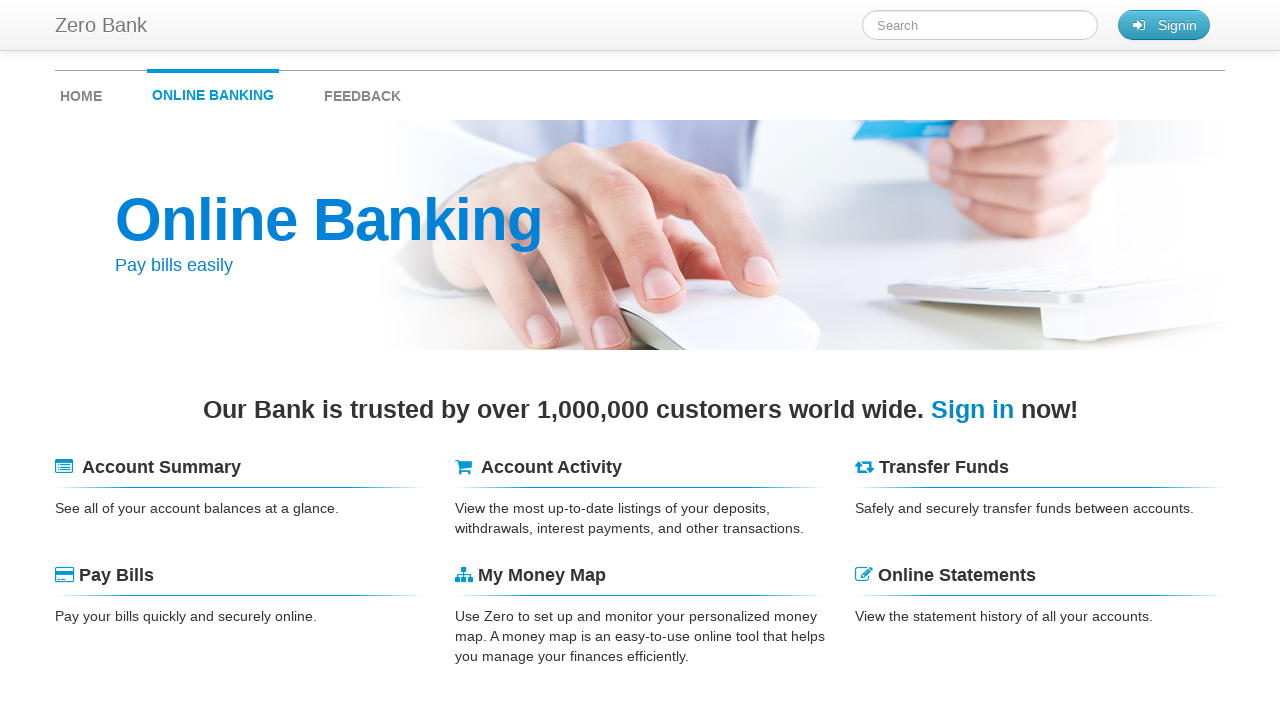

Transaction headers loaded
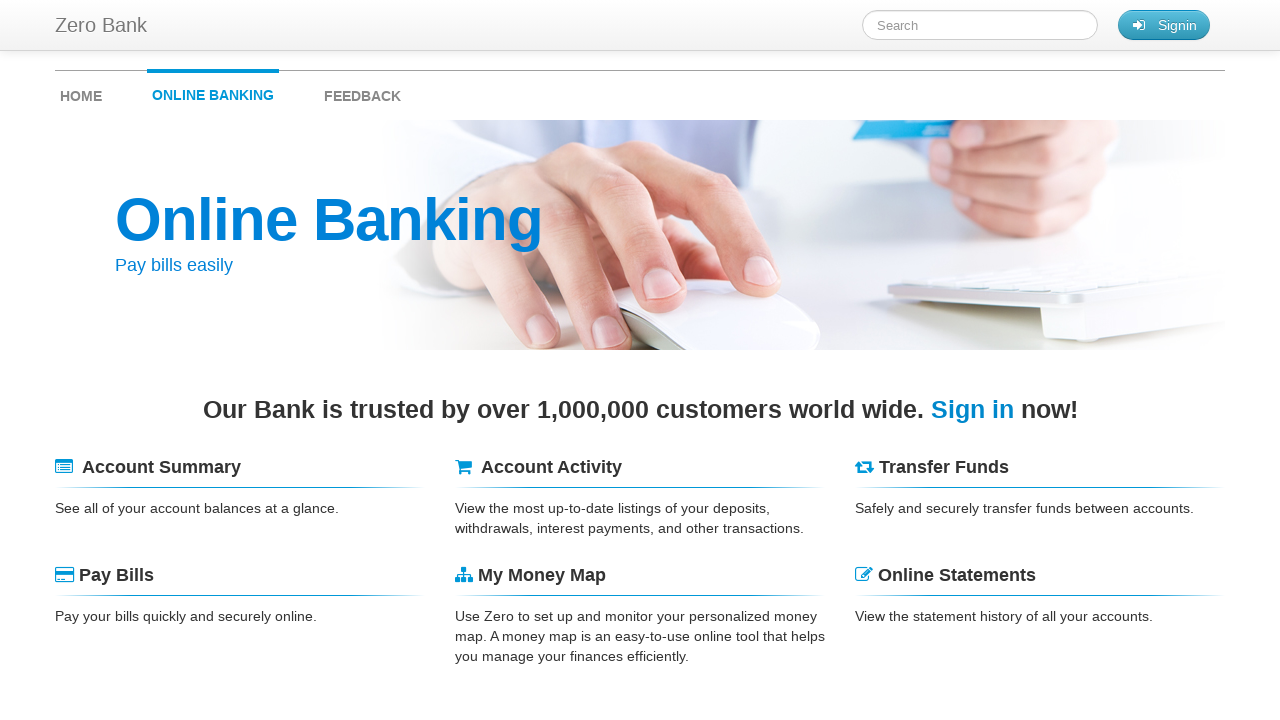

Retrieved all transaction headers
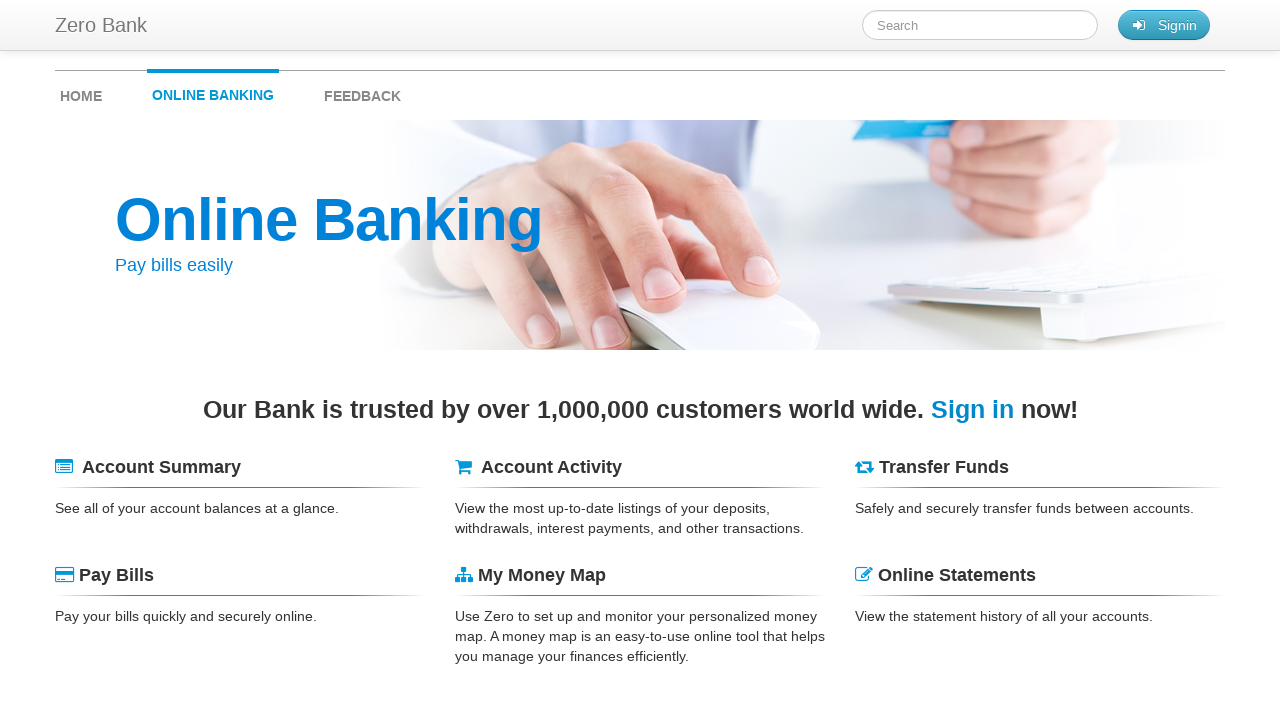

Verified there are 6 transaction headers
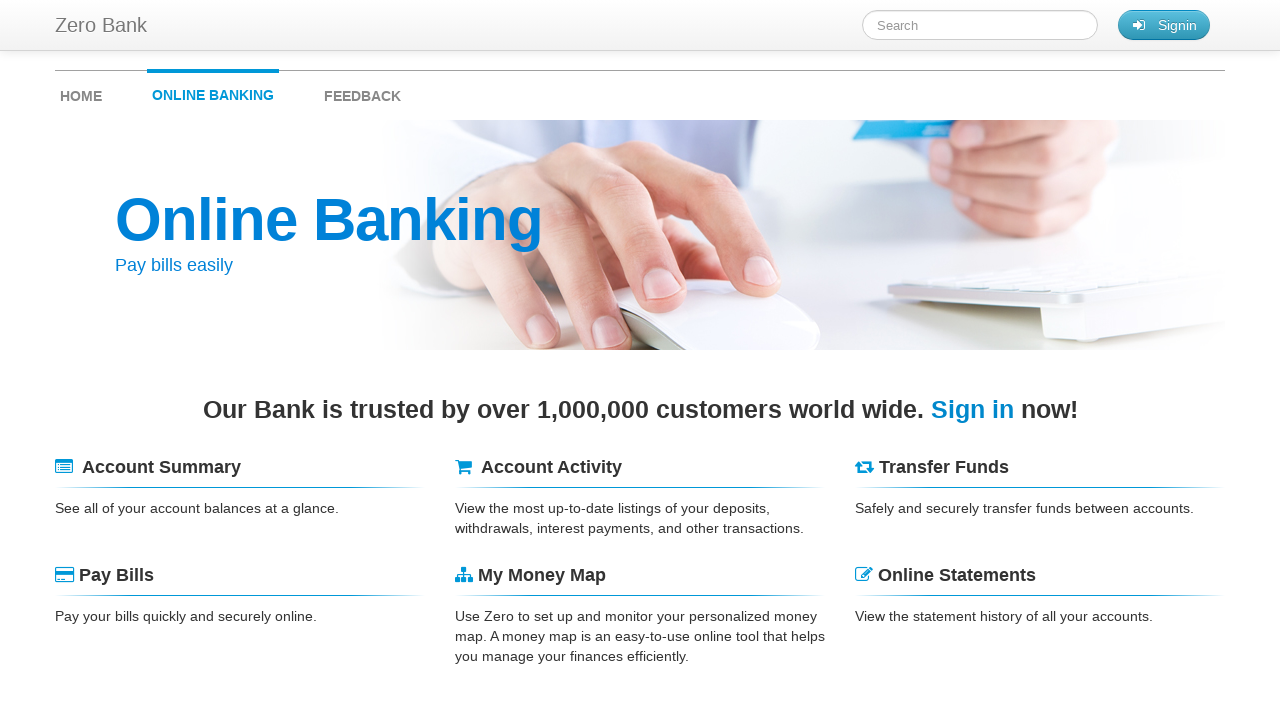

Retrieved text from 4th header (index 3): 'Pay Bills'
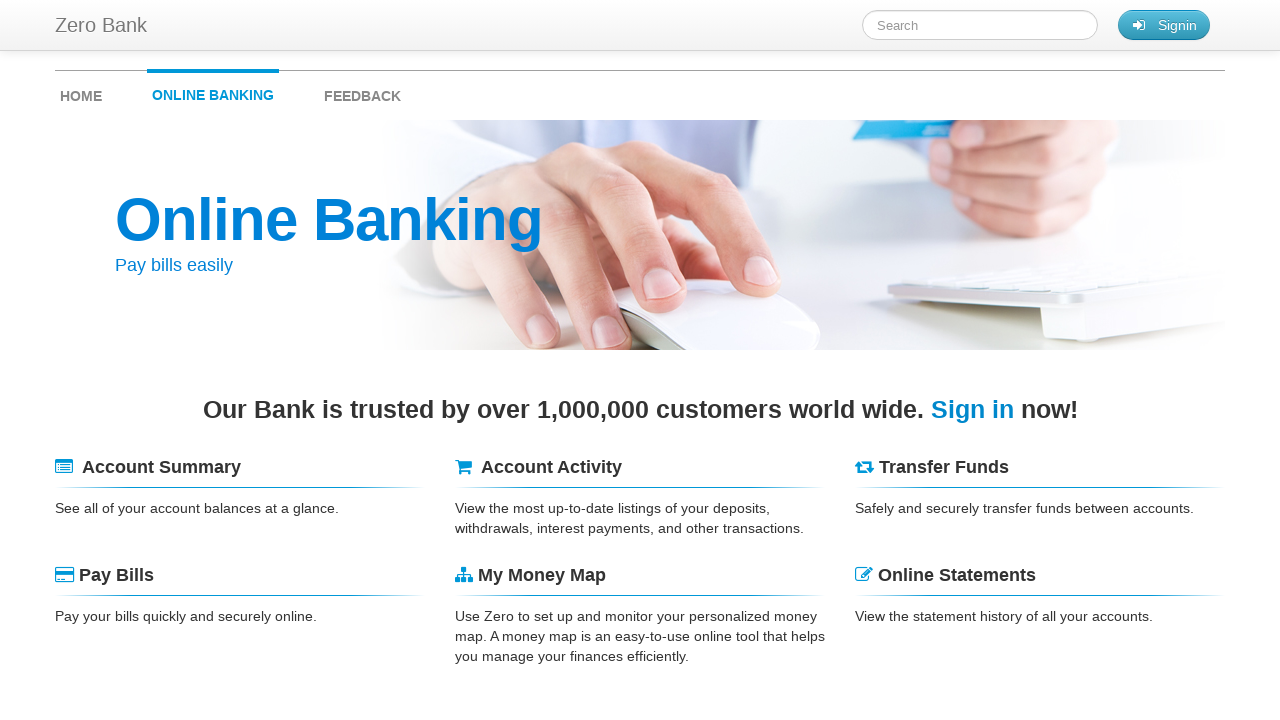

Verified 4th header contains 'Pay Bills'
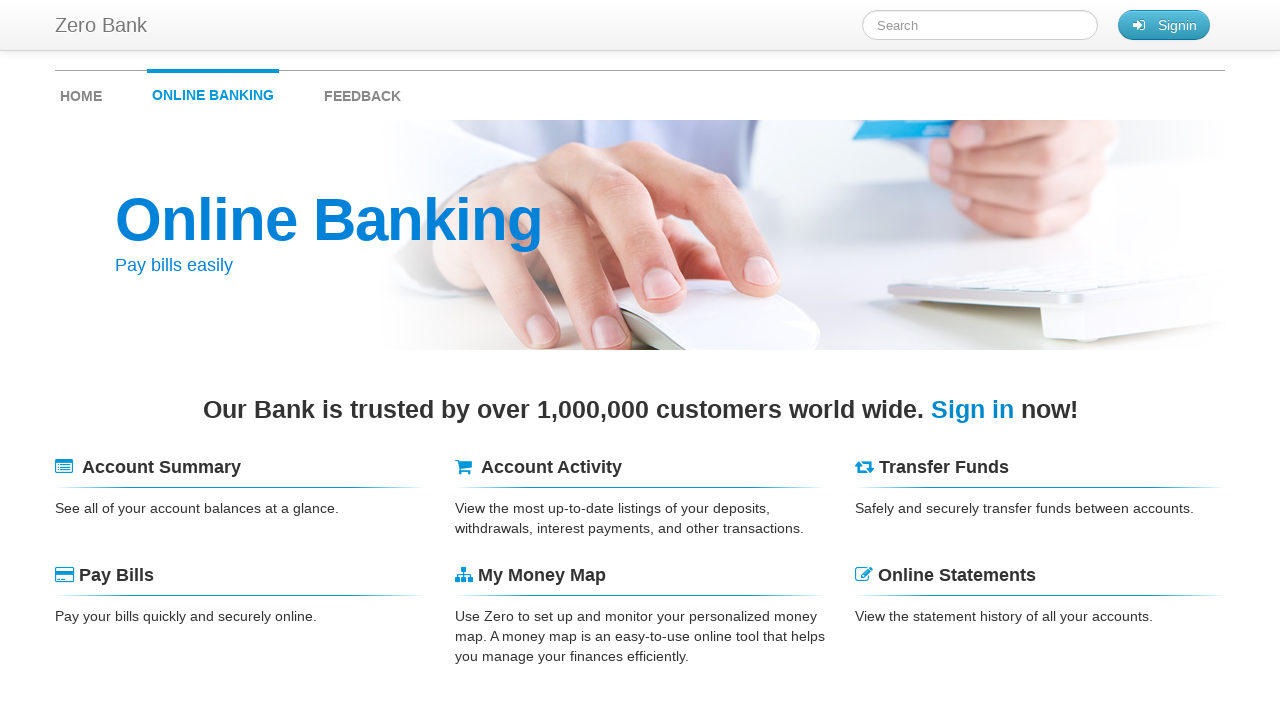

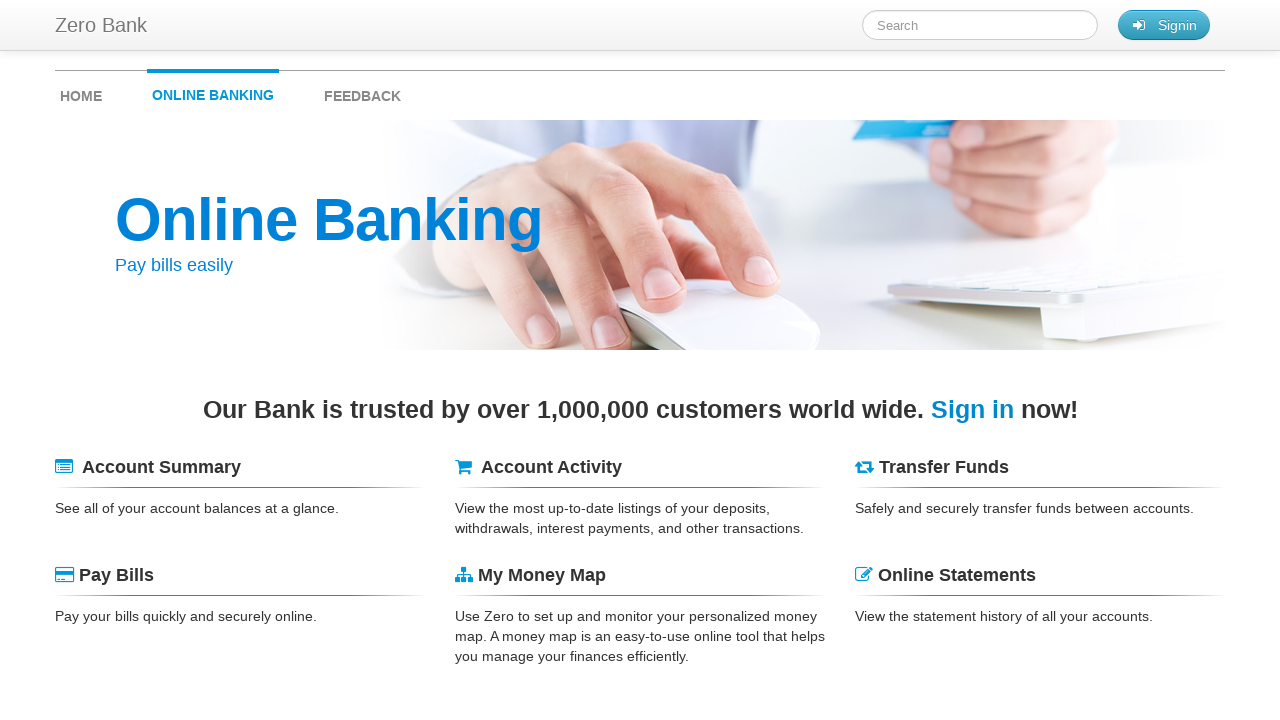